Tests JavaScript alert handling by interacting with different types of alerts: simple alert, confirm dialog, and prompt dialog

Starting URL: https://the-internet.herokuapp.com/

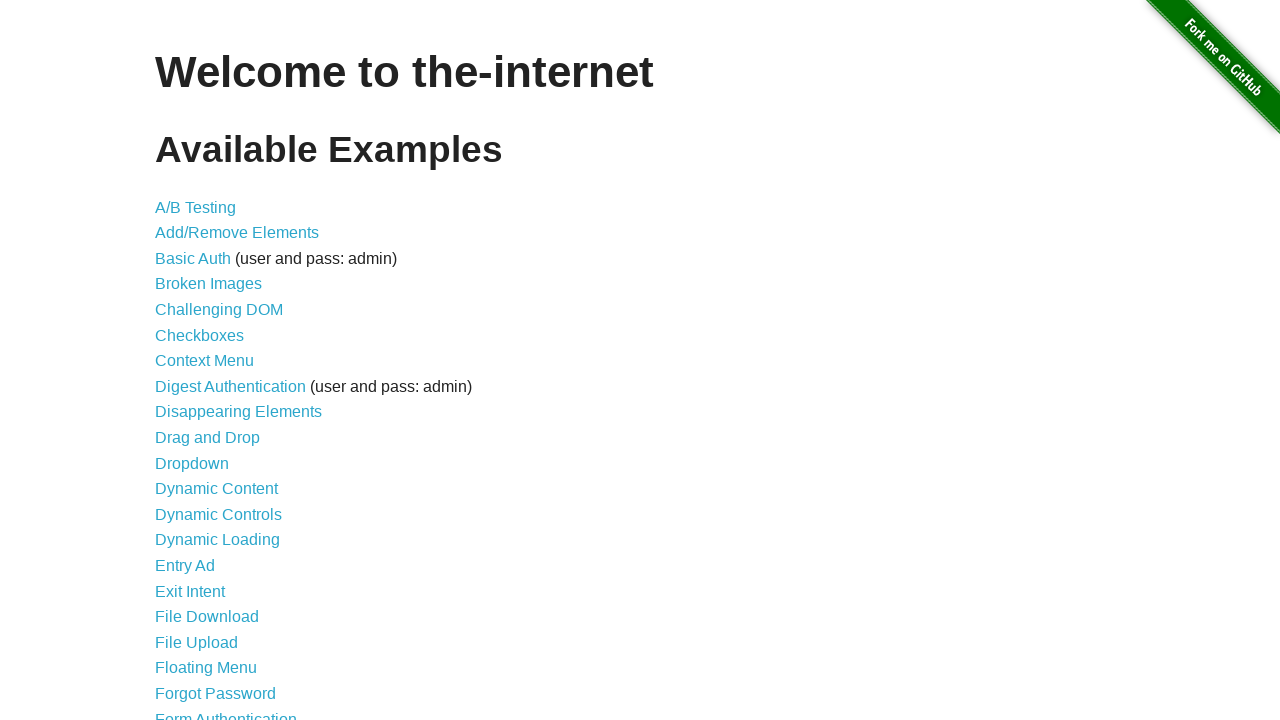

Clicked on JavaScript Alerts link at (214, 361) on xpath=//a[text()='JavaScript Alerts']
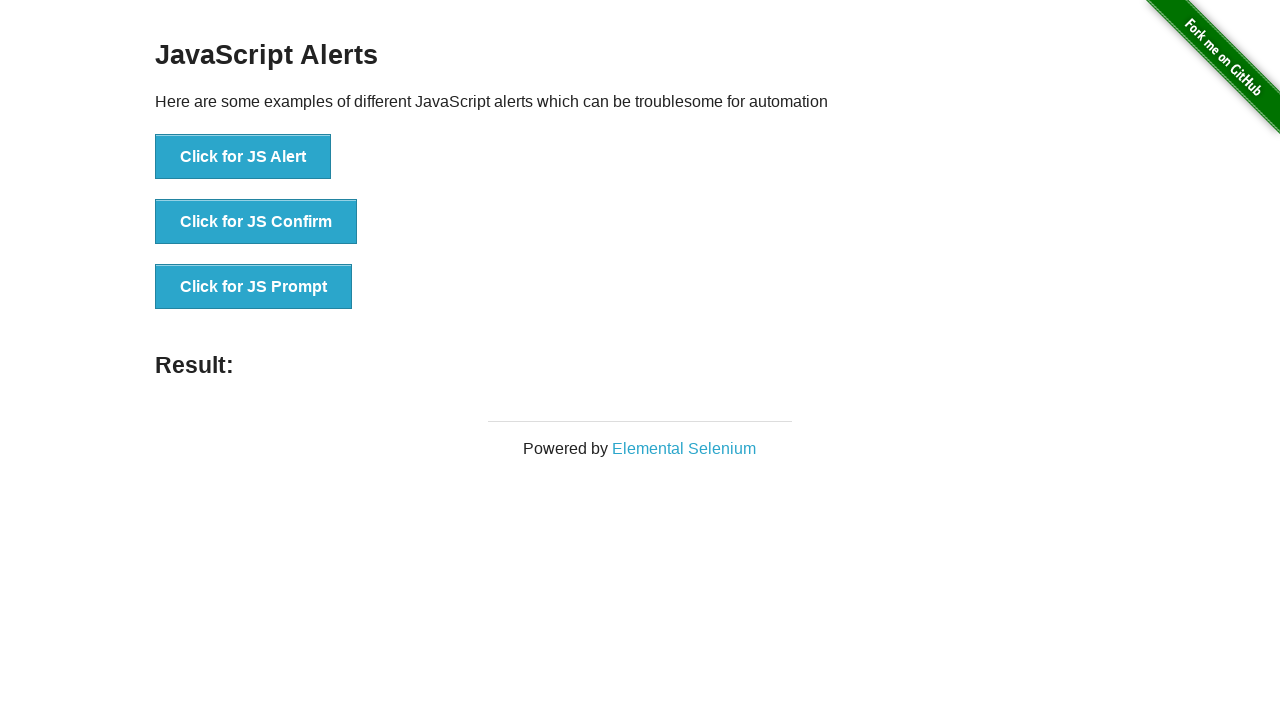

Clicked button to trigger simple JS alert at (243, 157) on xpath=//button[text()='Click for JS Alert']
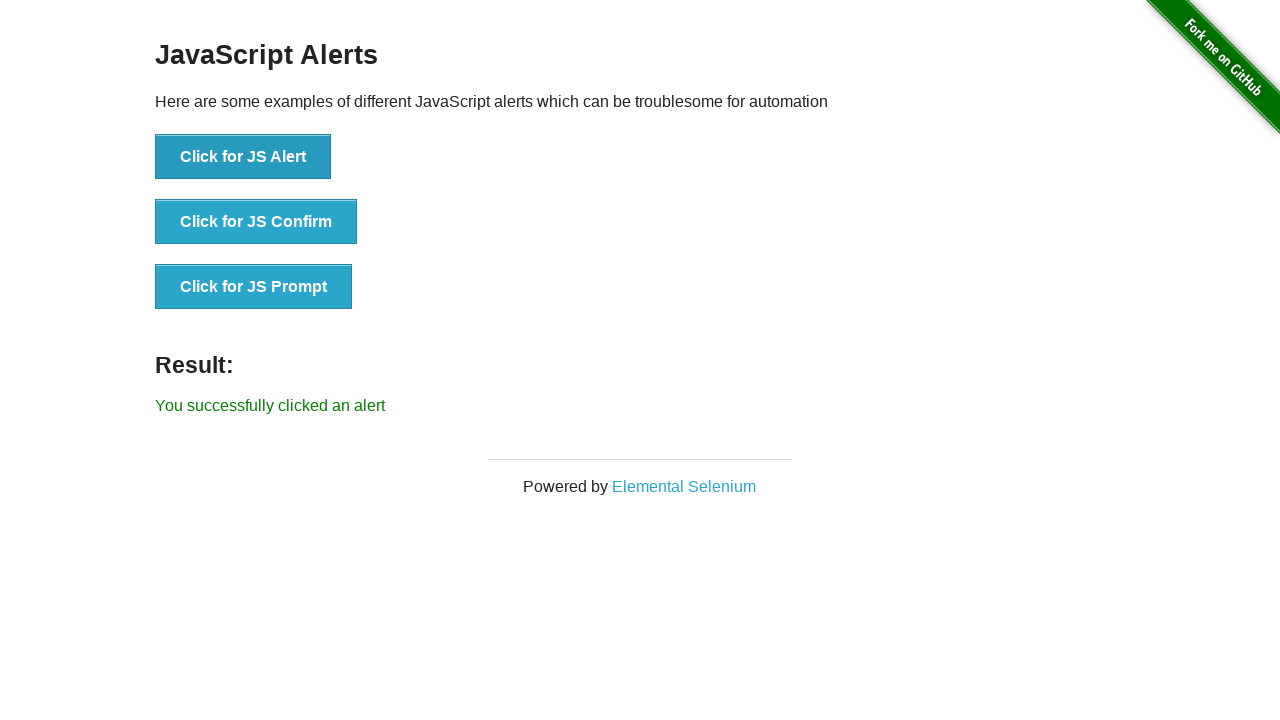

Accepted simple JS alert dialog
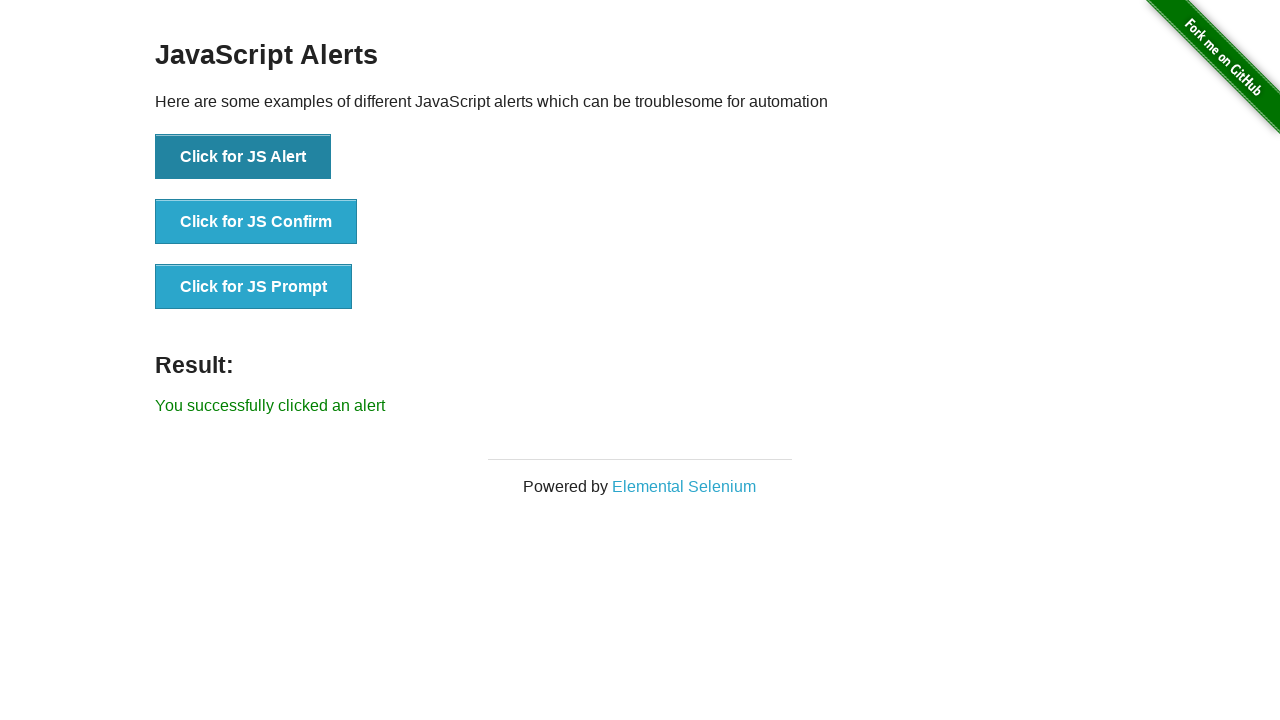

Clicked button to trigger JS confirm dialog at (256, 222) on xpath=//button[text()='Click for JS Confirm']
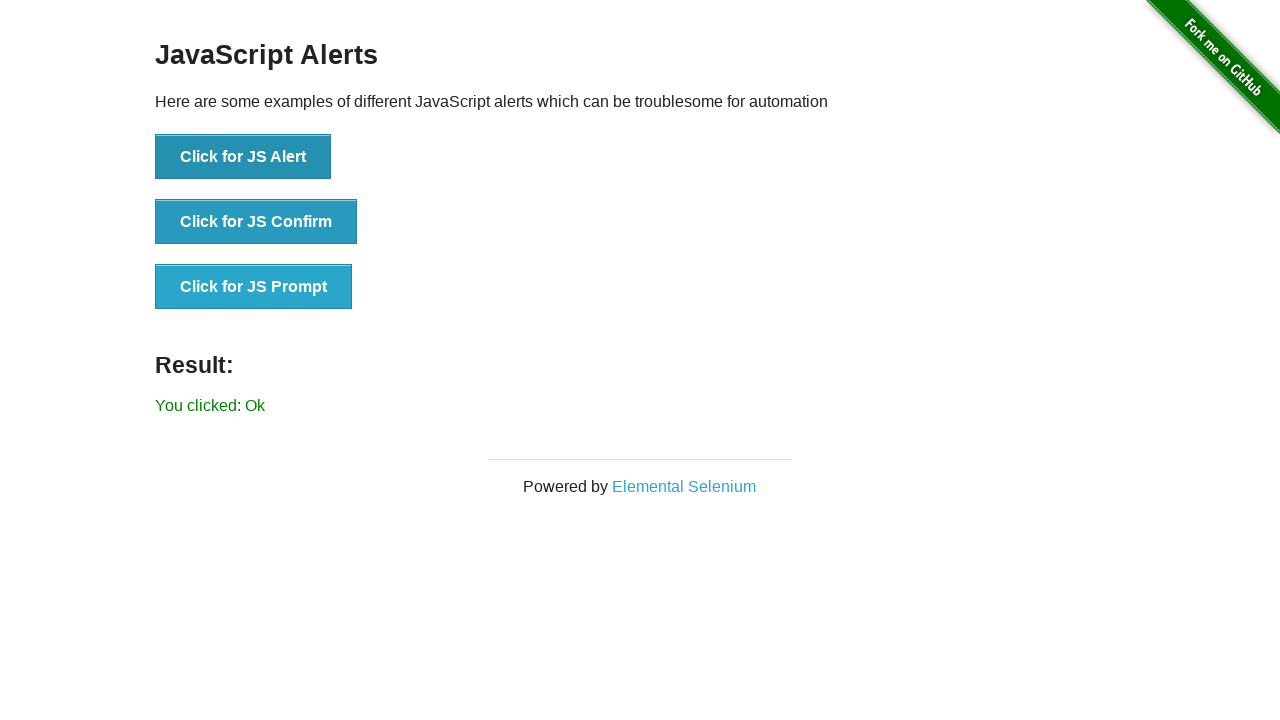

Dismissed JS confirm dialog
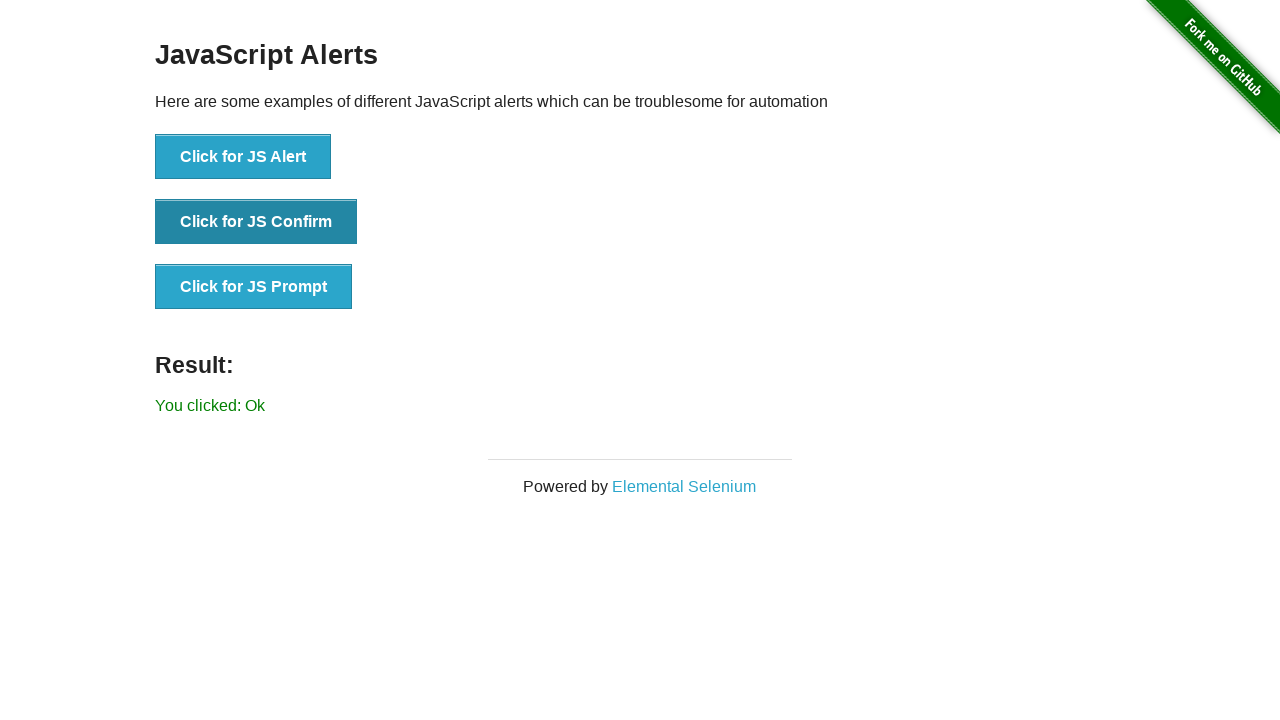

Located JS prompt button
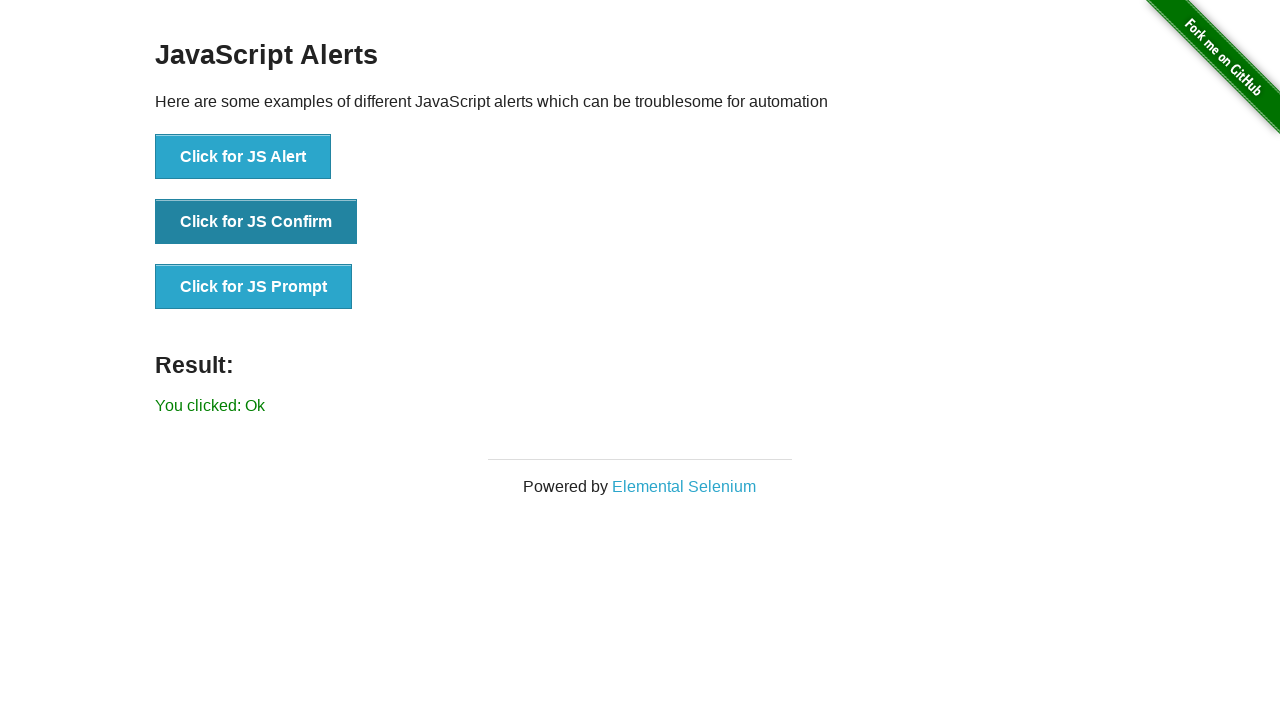

Set up dialog handler for JS prompt
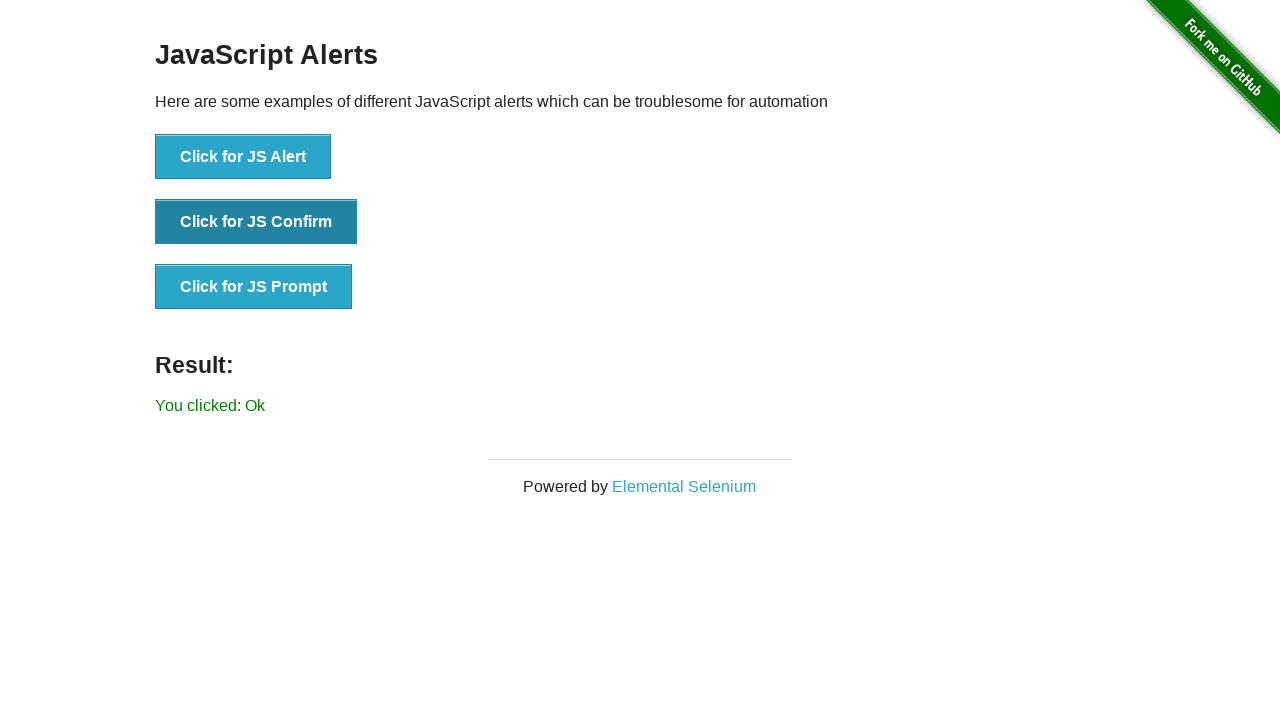

Clicked button to trigger JS prompt dialog at (254, 287) on xpath=//button[text()='Click for JS Prompt']
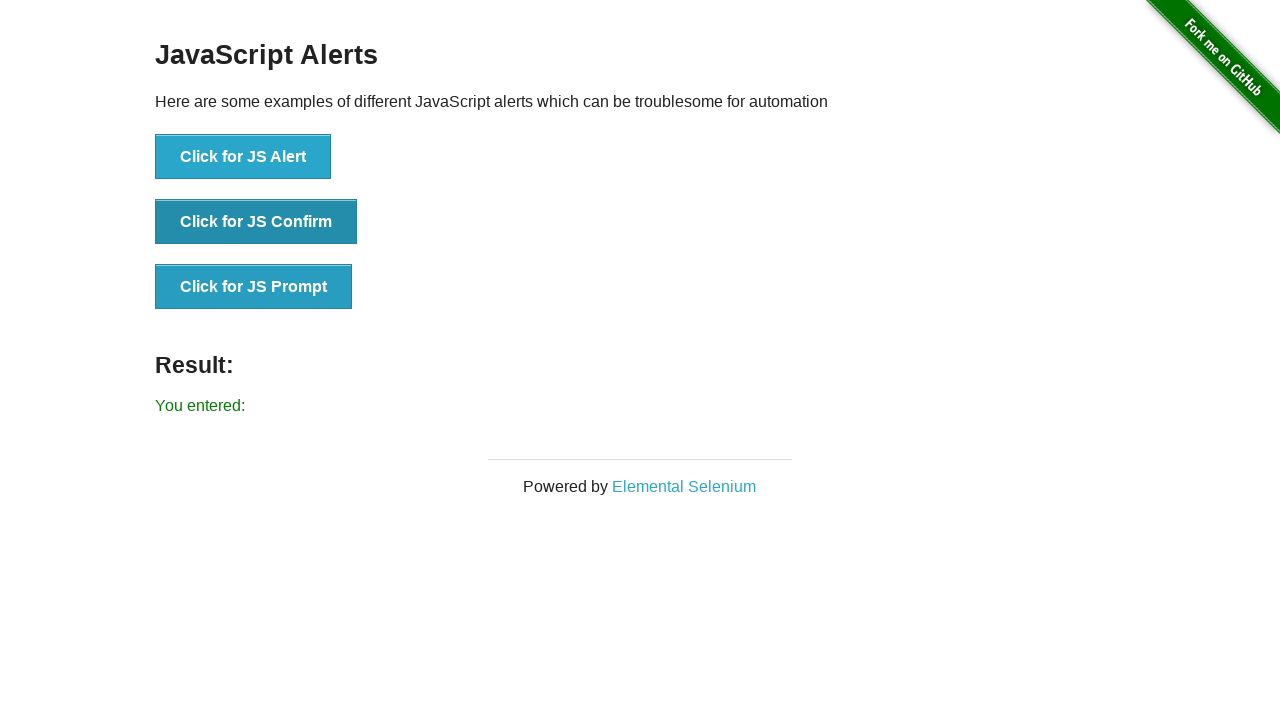

Accepted JS prompt dialog with text input 'JS Prompt'
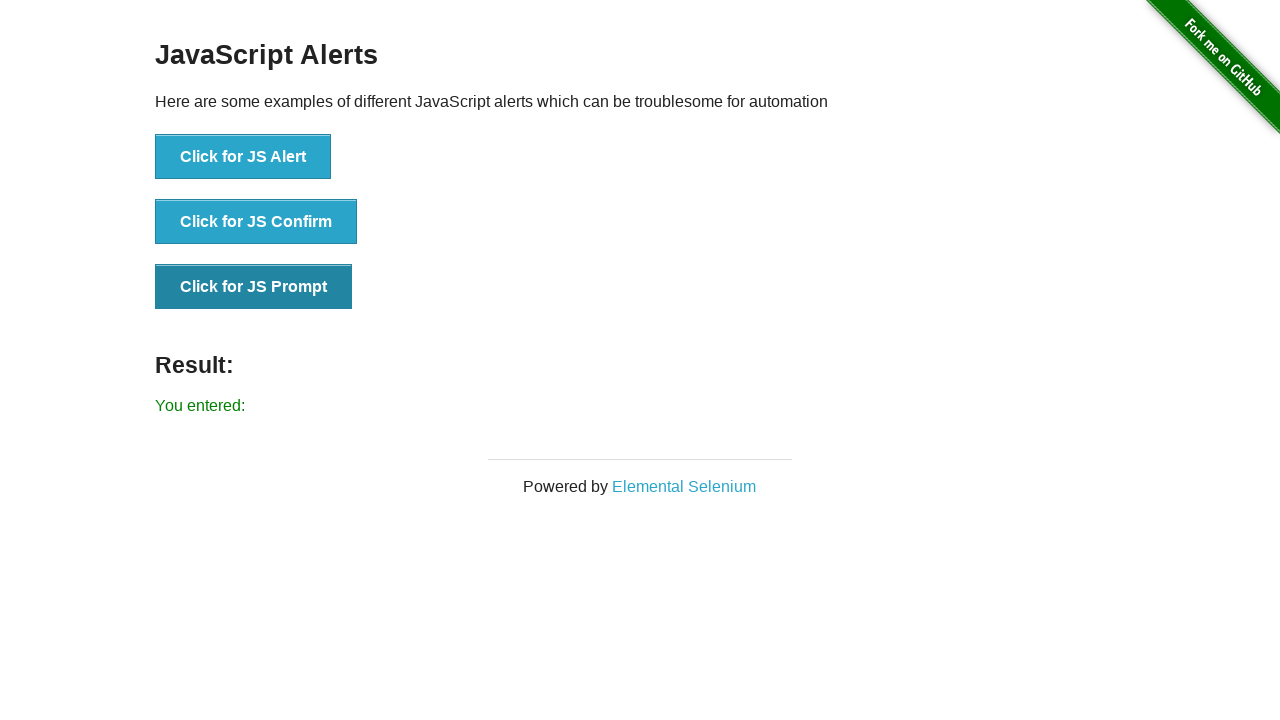

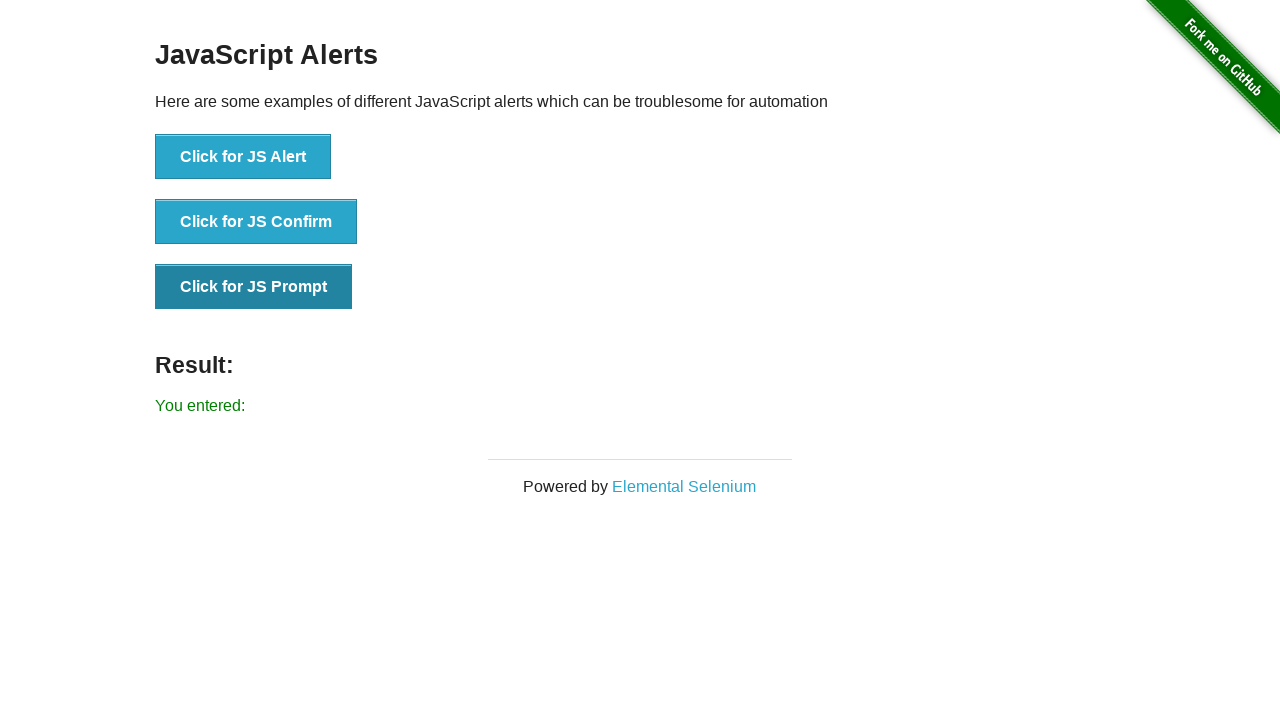